Tests that clicking the JS Prompt button shows a prompt dialog with expected text "I am a JS prompt"

Starting URL: https://the-internet.herokuapp.com/

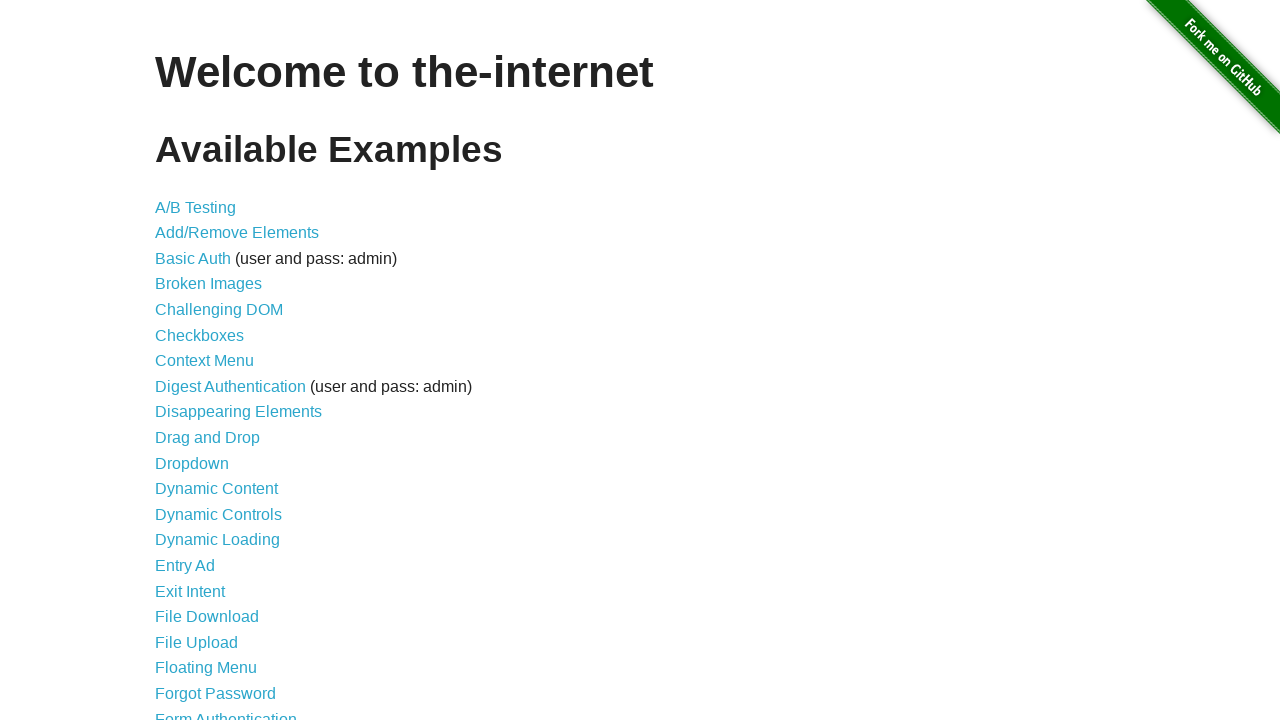

Clicked on JavaScript Alerts link at (214, 361) on a[href='/javascript_alerts']
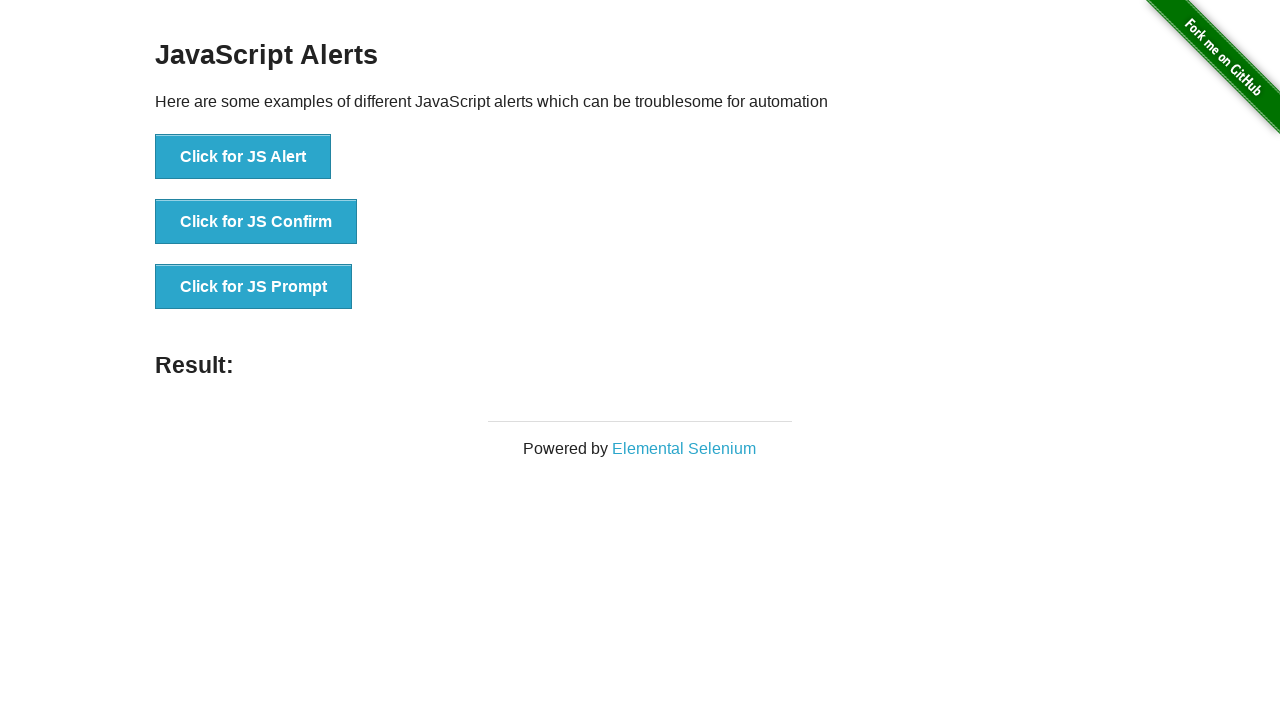

Set up dialog handler to accept prompts
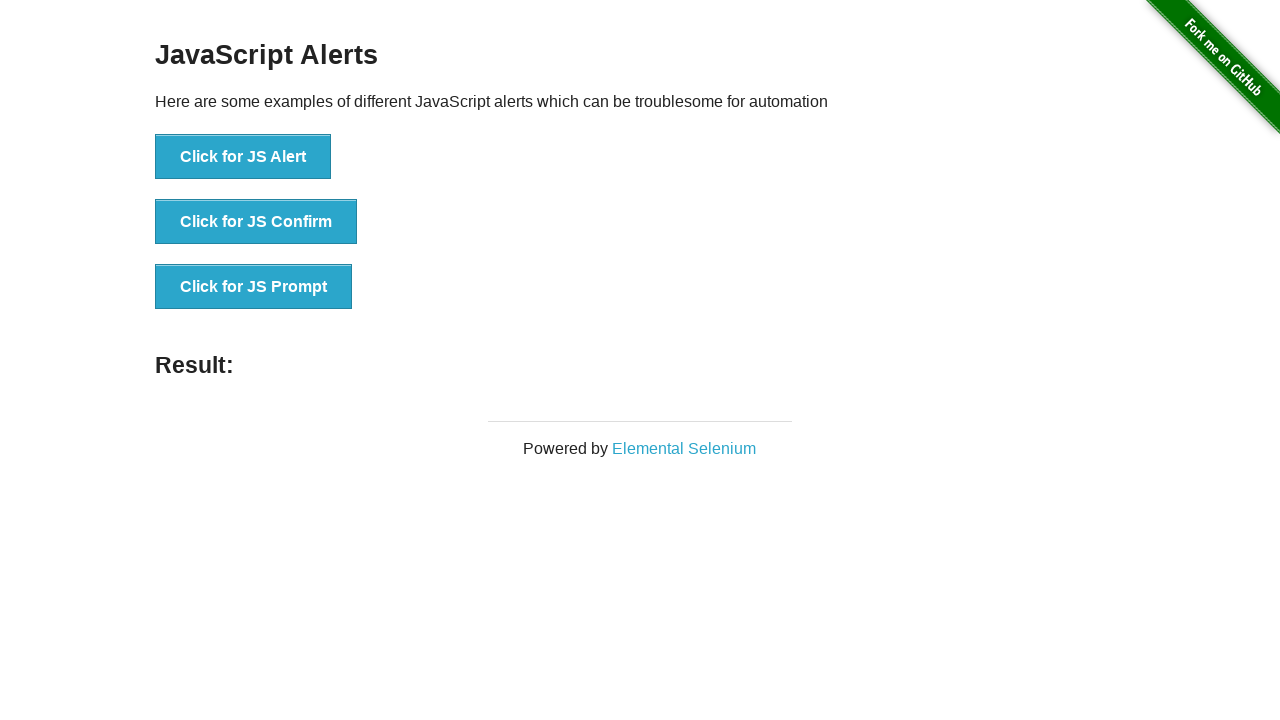

Clicked the JS Prompt button to trigger prompt dialog at (254, 287) on button[onclick='jsPrompt()']
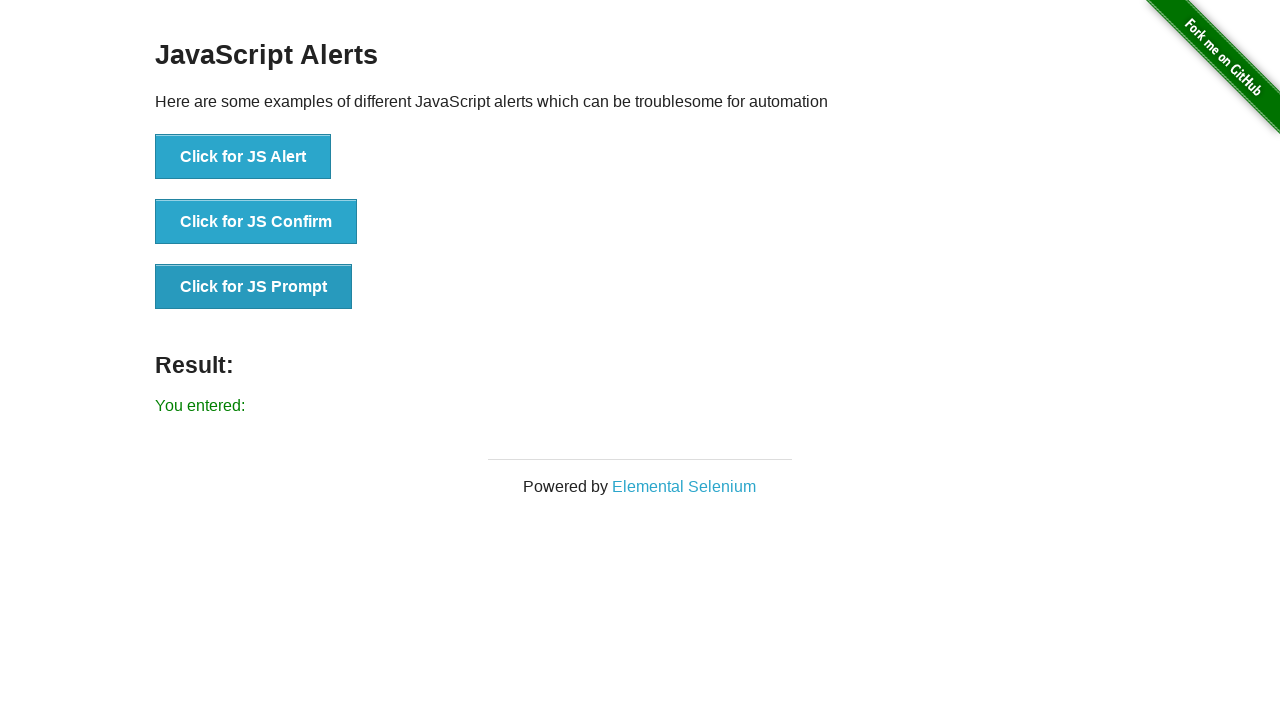

Prompt dialog result appeared
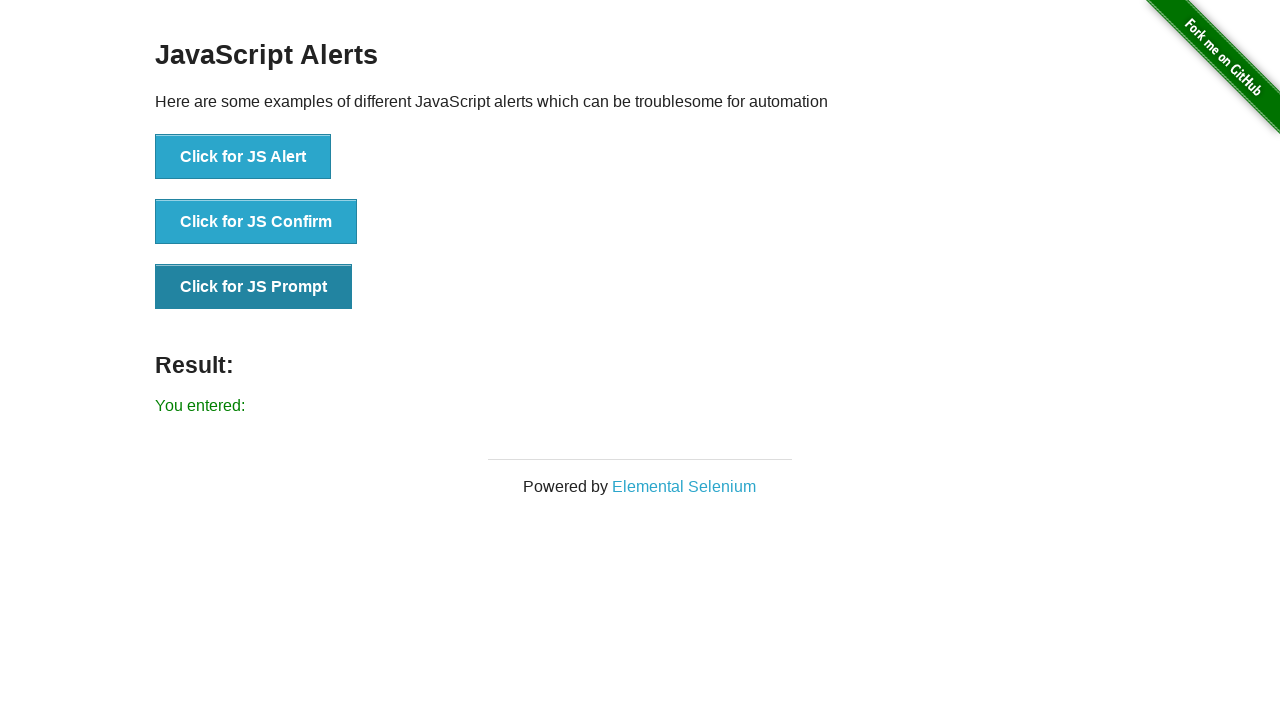

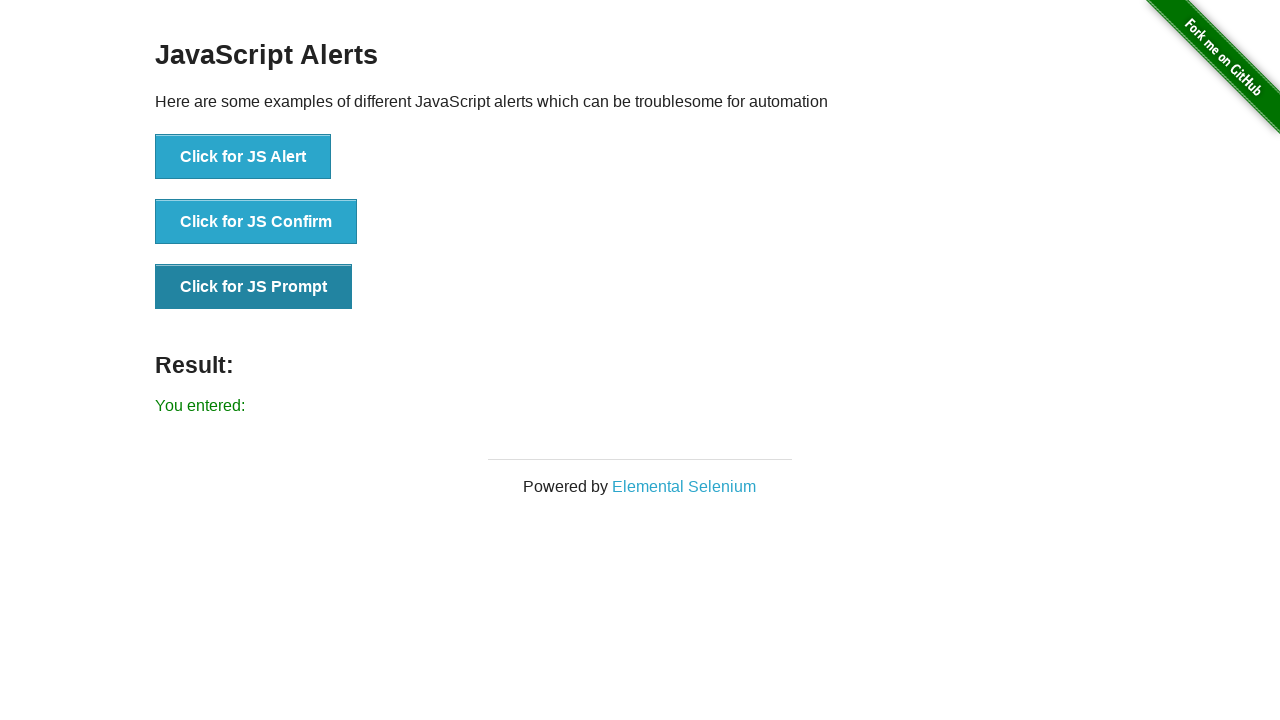